Navigates to Welcome to the Jungle job search page with a Python developer query and waits for job listings to load

Starting URL: https://www.welcometothejungle.com/fr/jobs?query=python%20developer

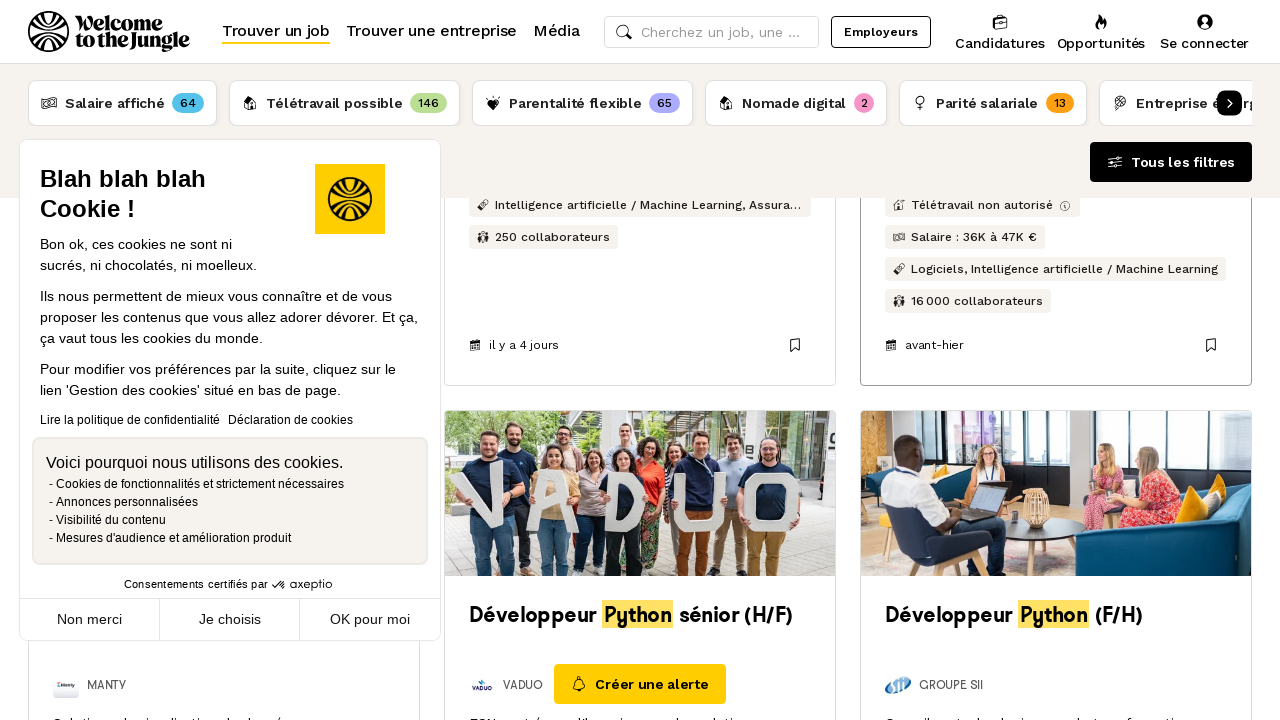

Waited for job listings to load on Welcome to the Jungle search results page
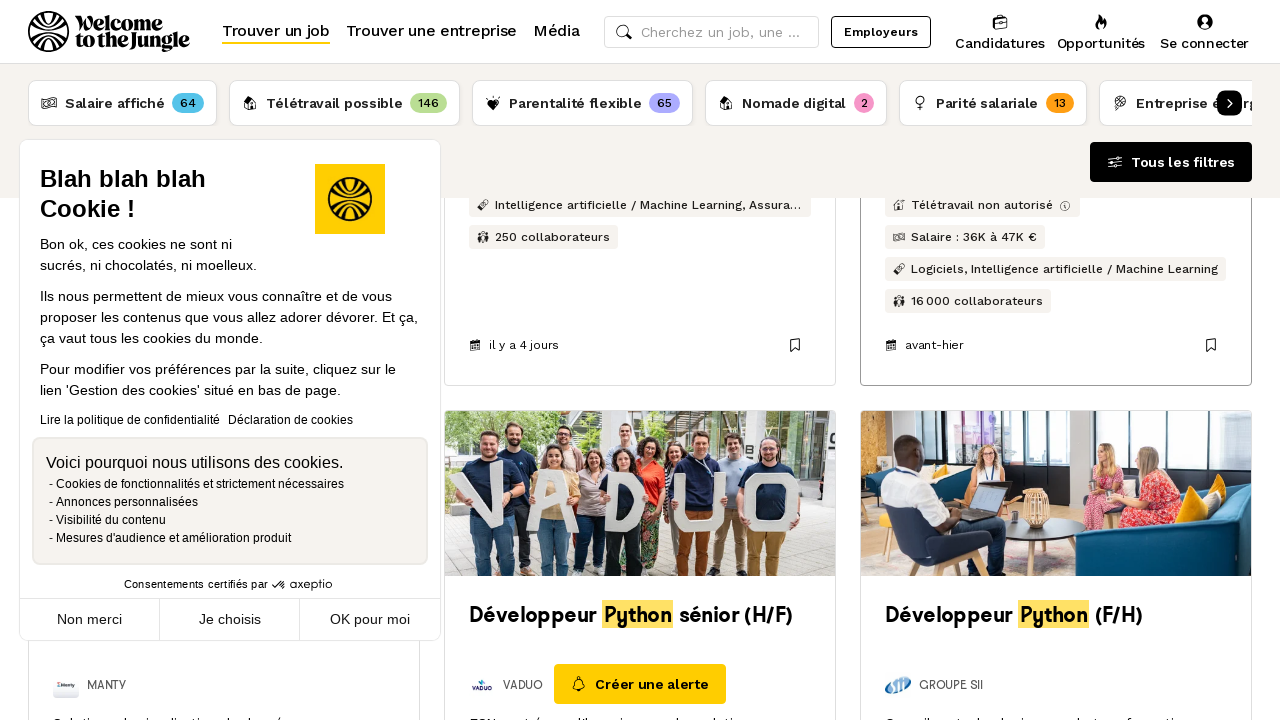

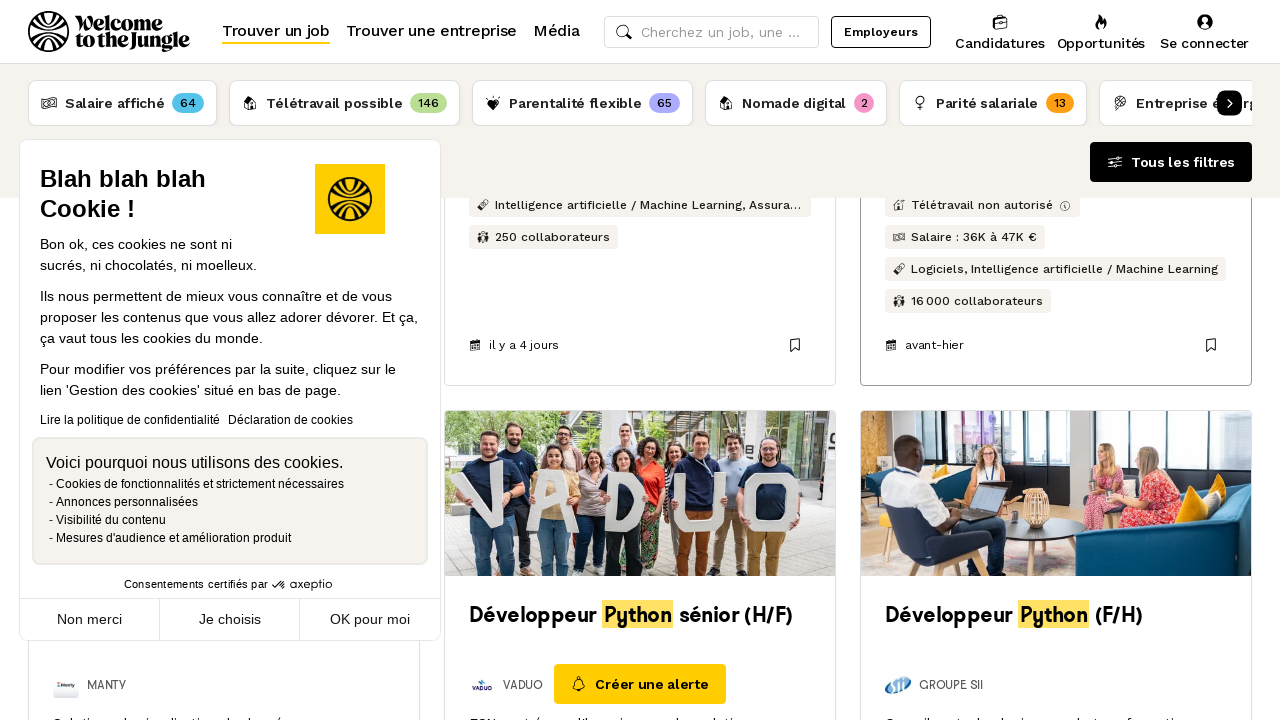